Tests multiple window handling by opening separate windows and switching between them

Starting URL: https://demo.automationtesting.in/Windows.html

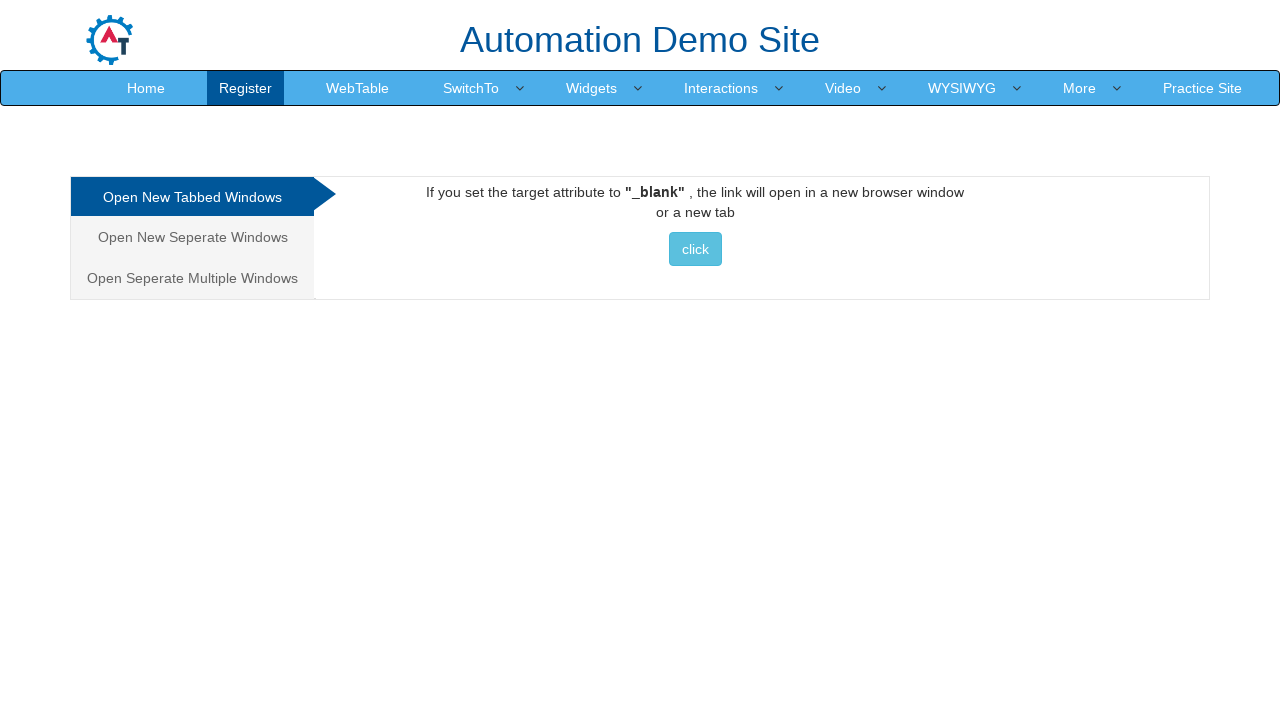

Clicked on 'Open Seperate Multiple Windows' tab at (192, 278) on text=Open Seperate Multiple Windows
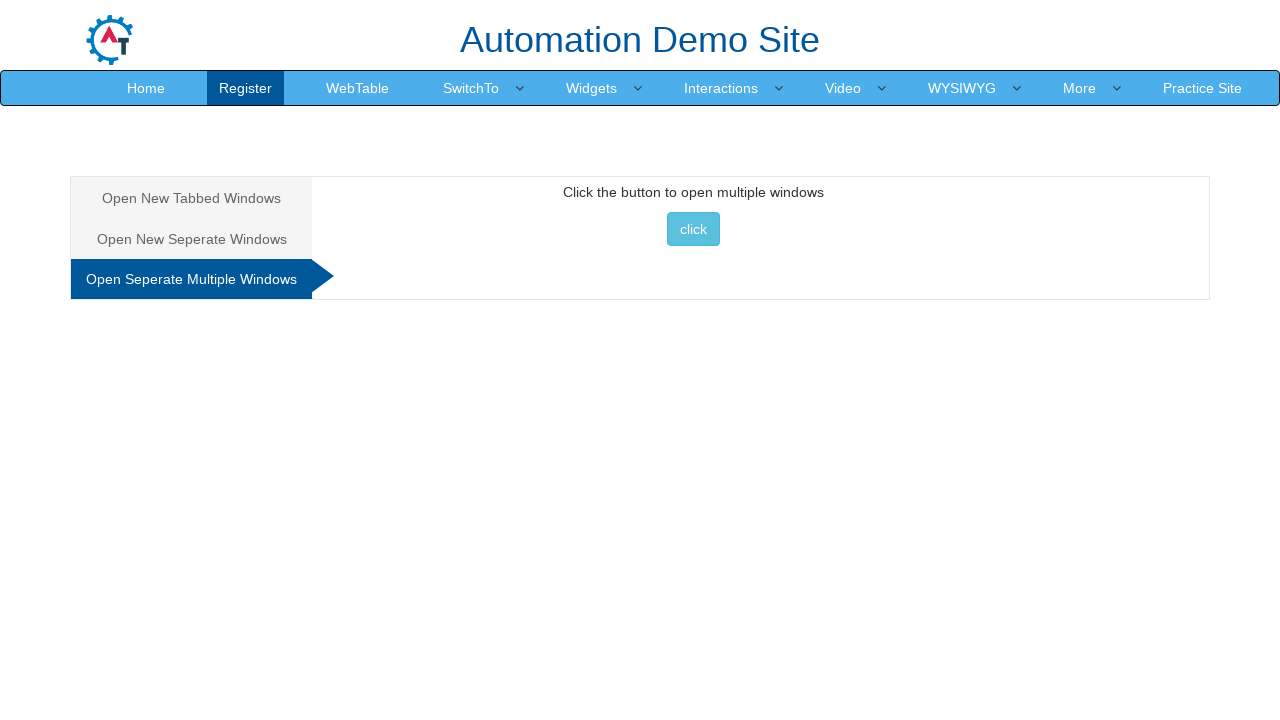

Clicked button to open multiple windows at (693, 229) on xpath=//button[@onclick='multiwindow()']
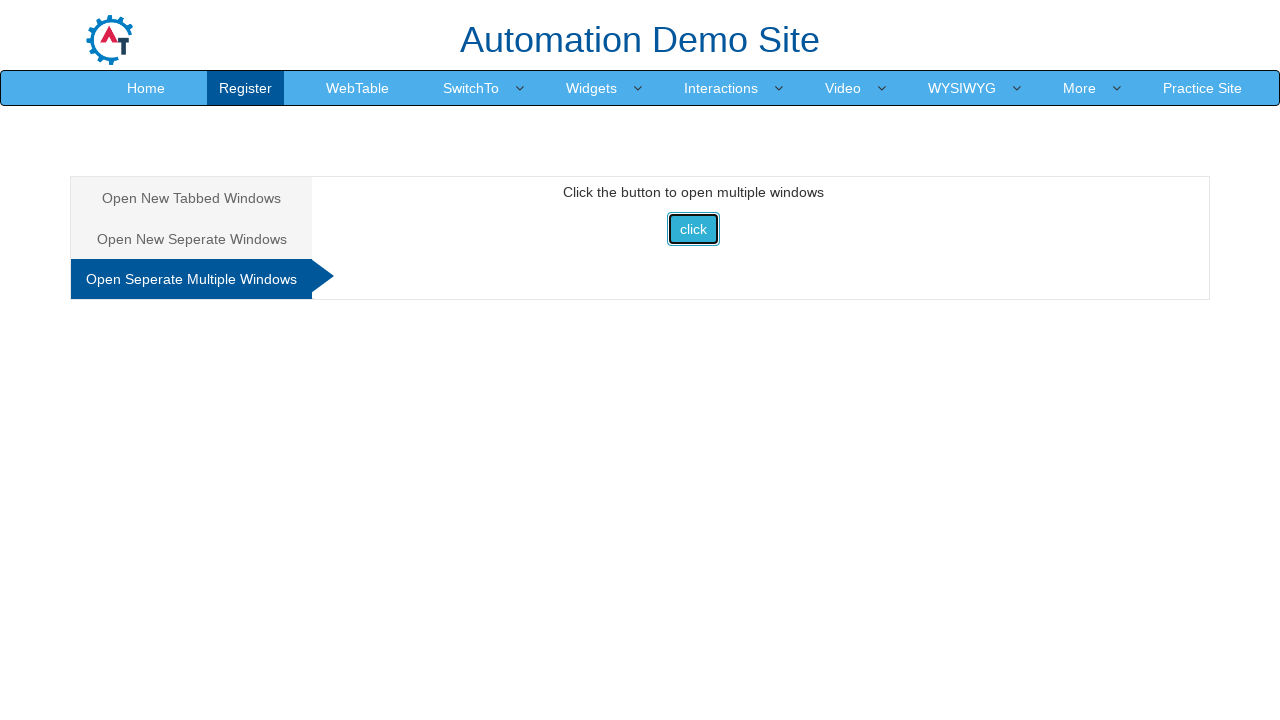

Waited for new windows to open
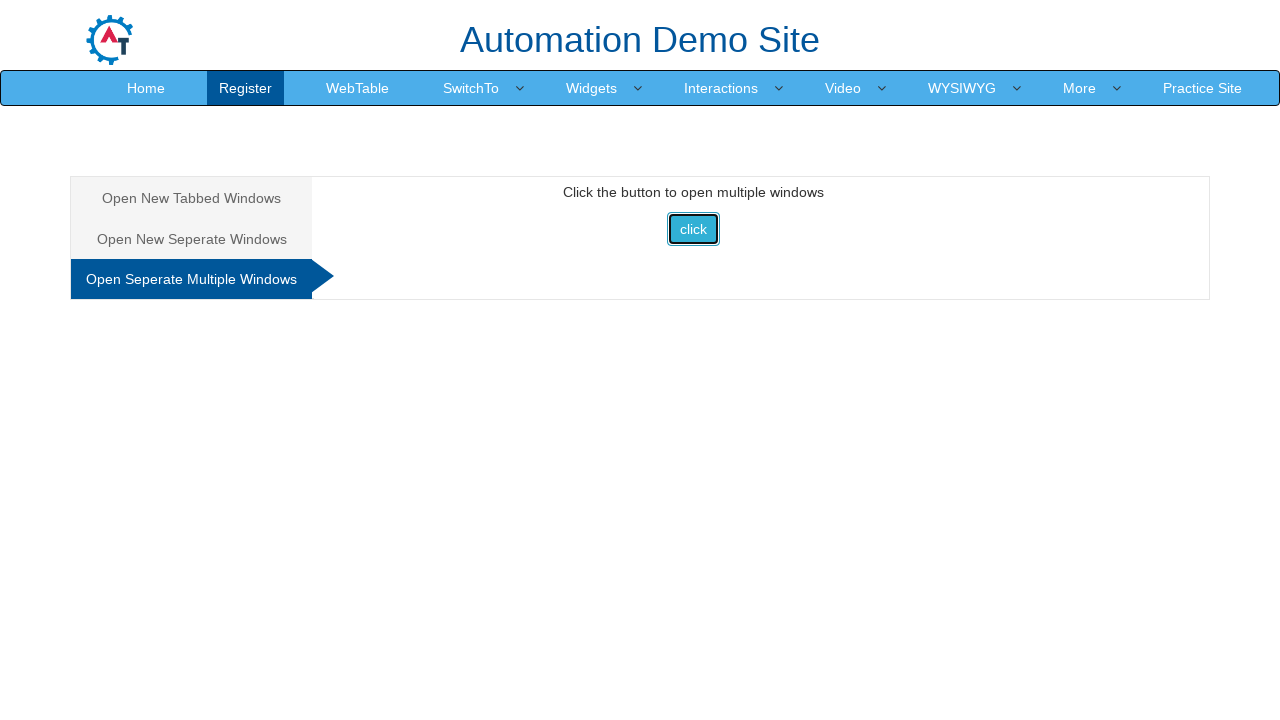

Retrieved all open window contexts
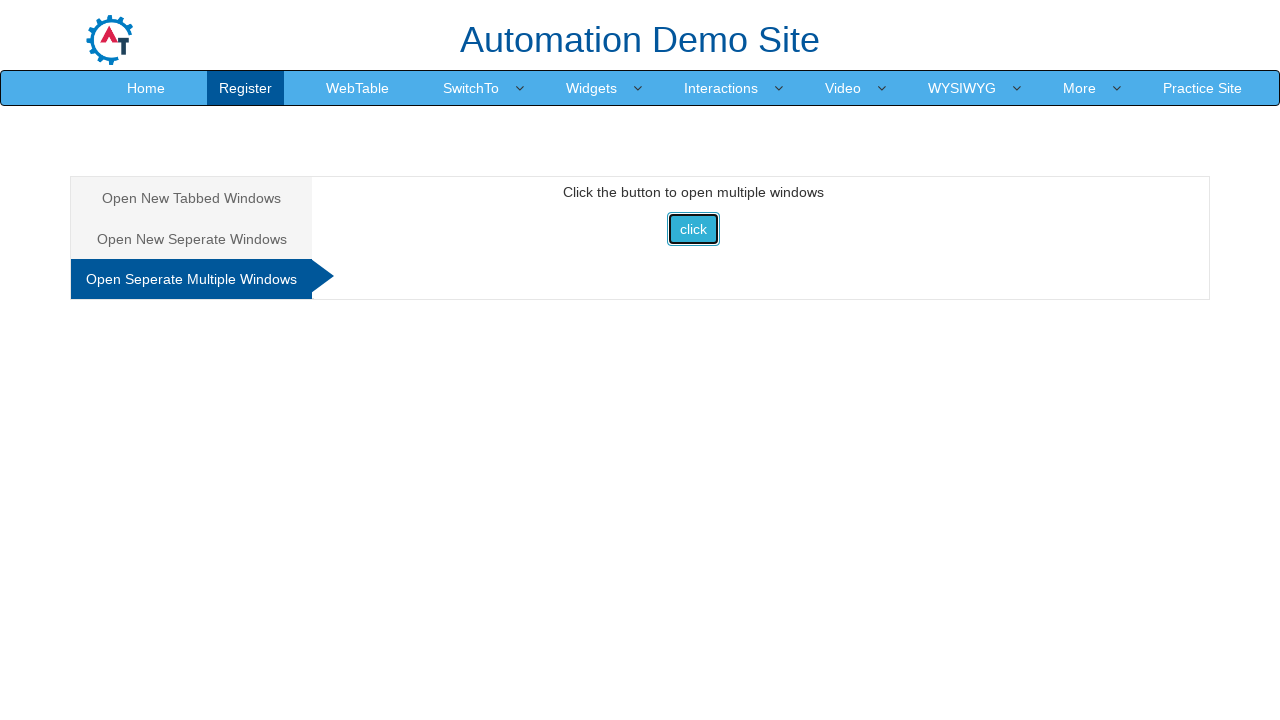

Switched to window and brought it to front
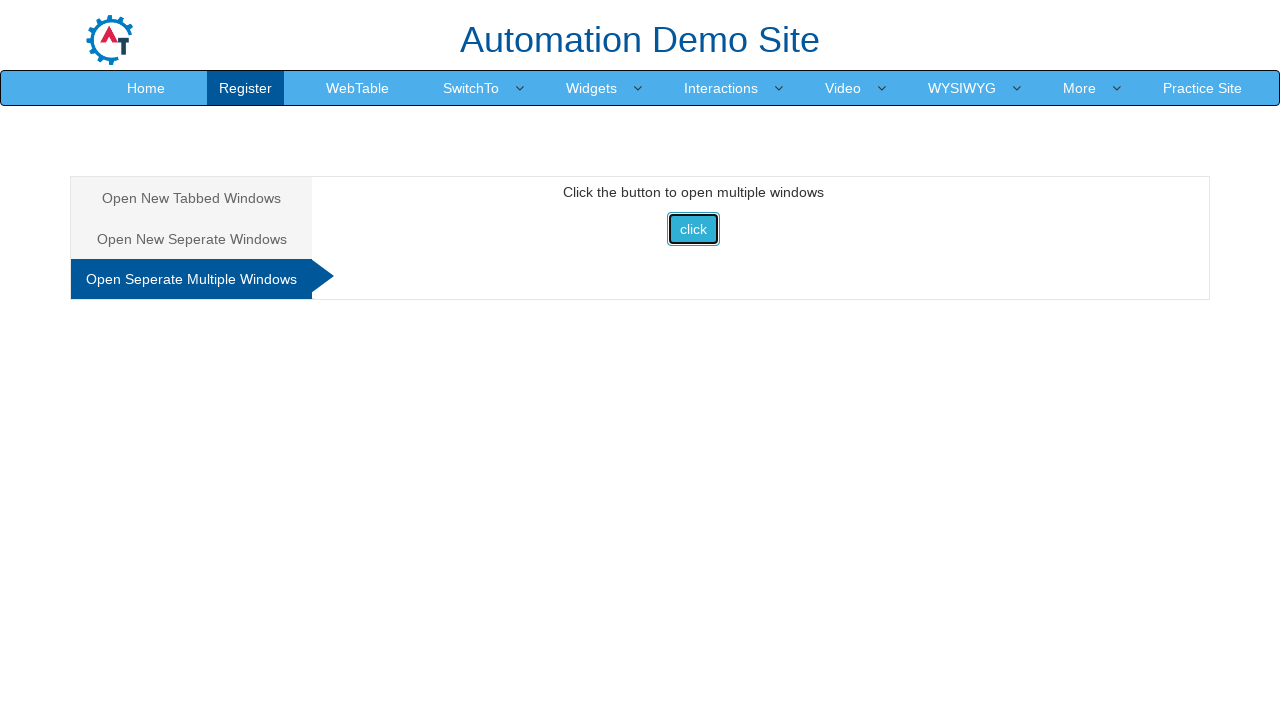

Waited for window switch to complete
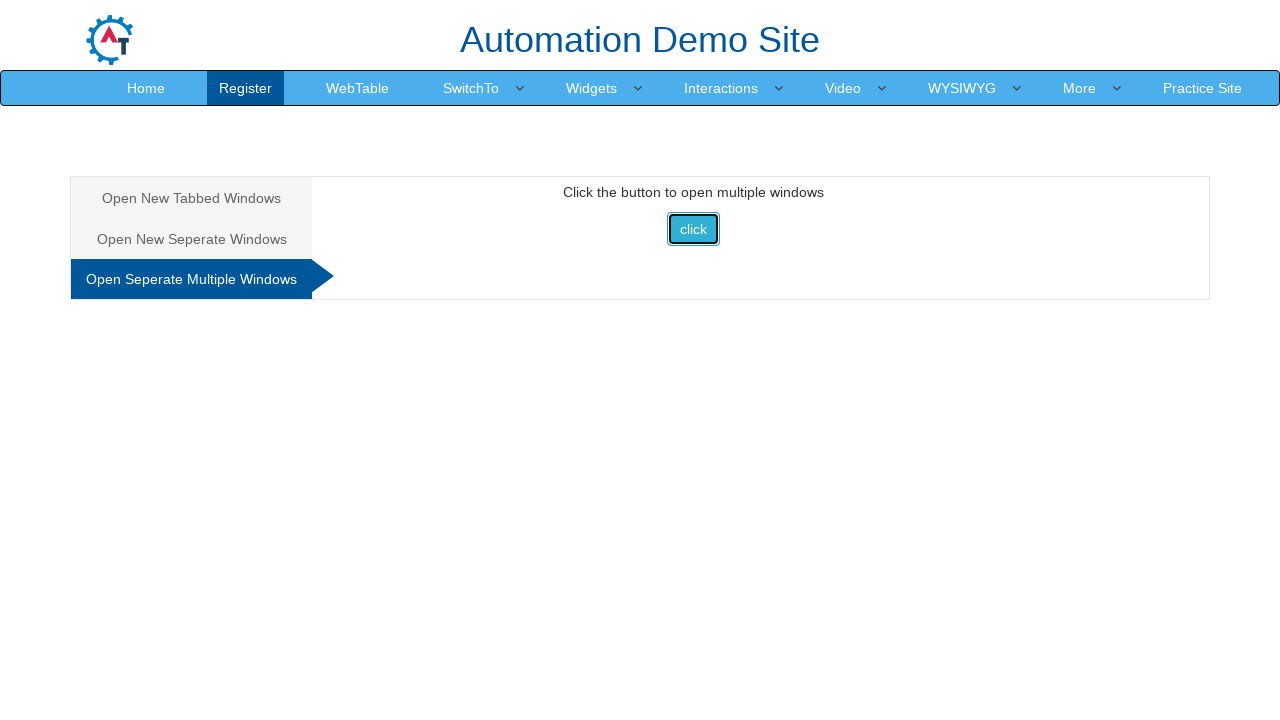

Switched to window and brought it to front
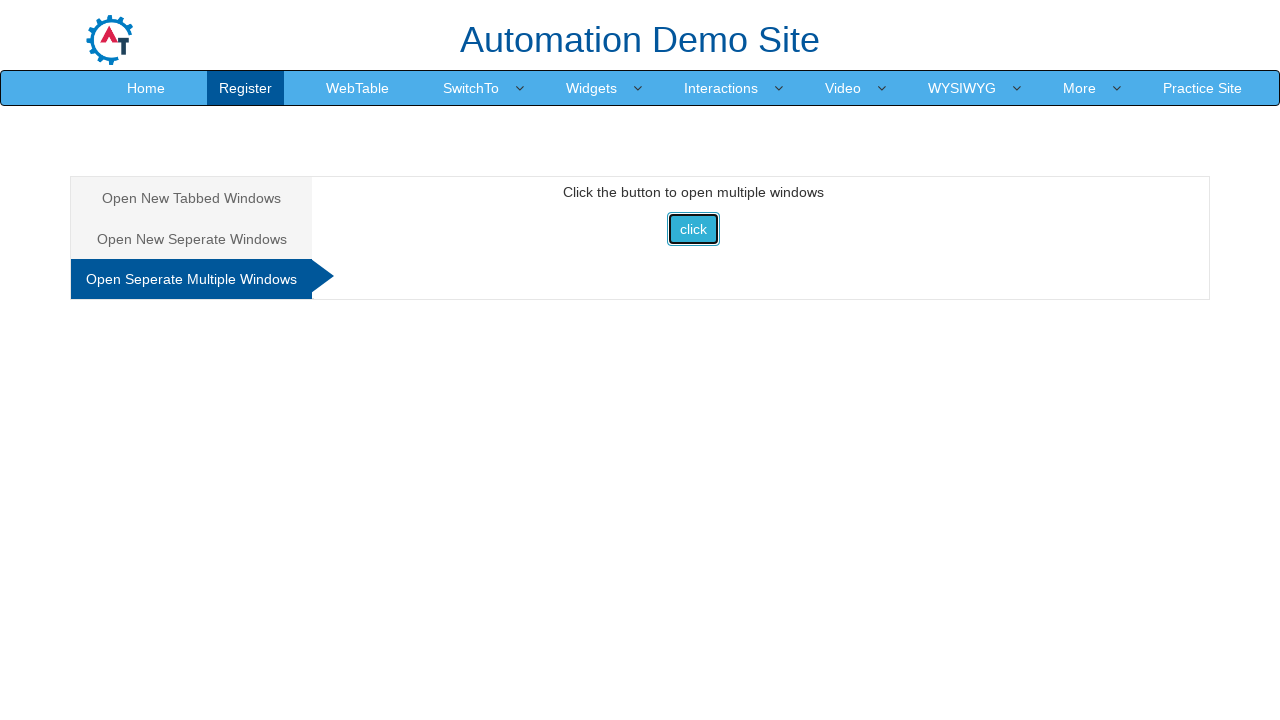

Waited for window switch to complete
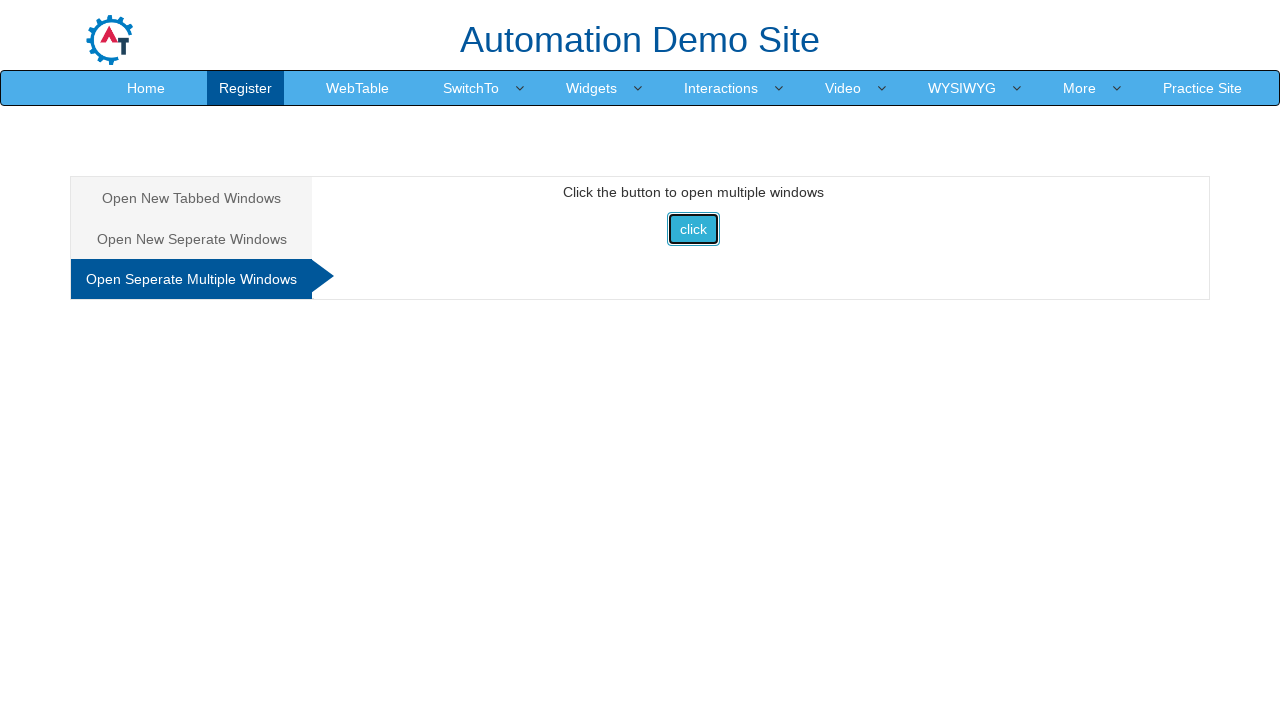

Switched to window and brought it to front
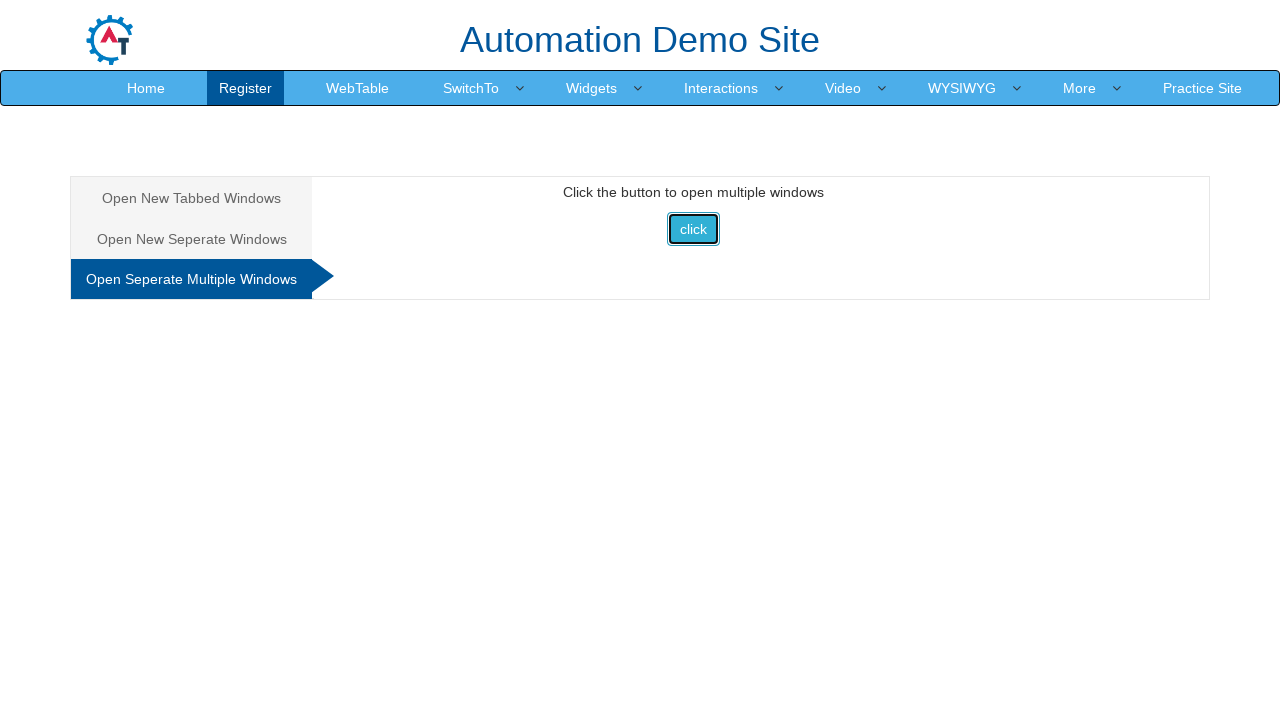

Waited for window switch to complete
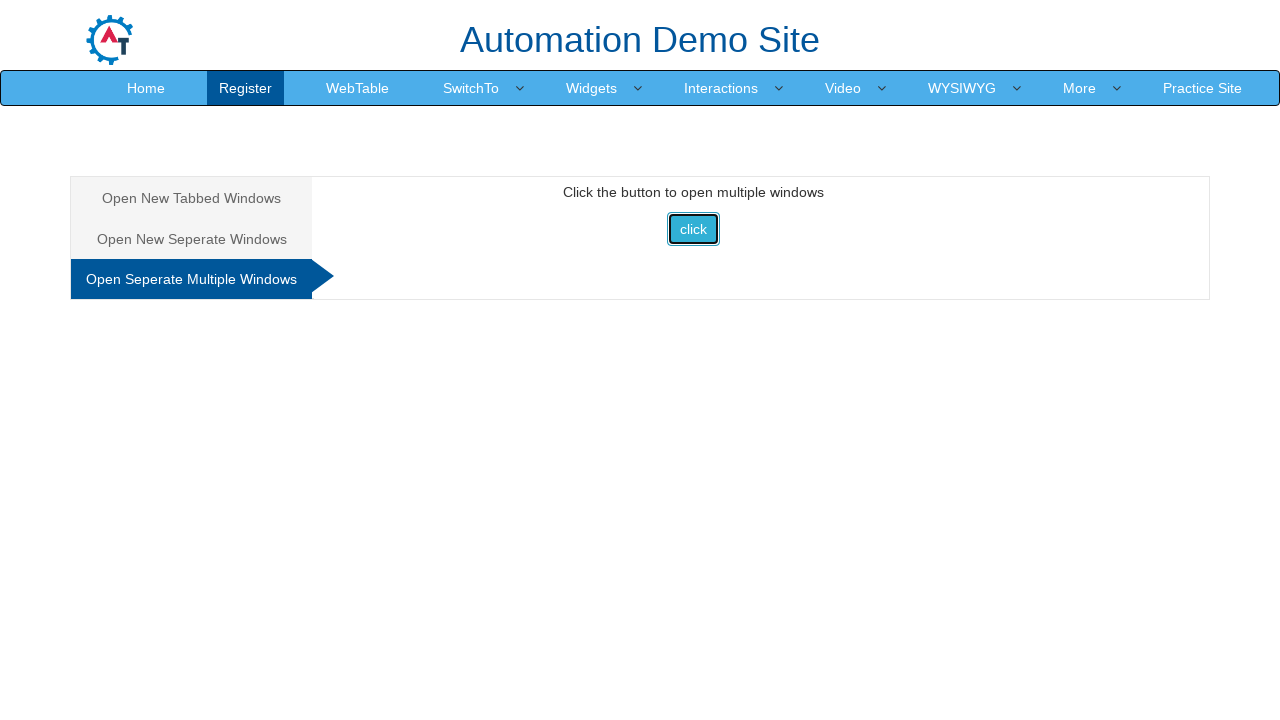

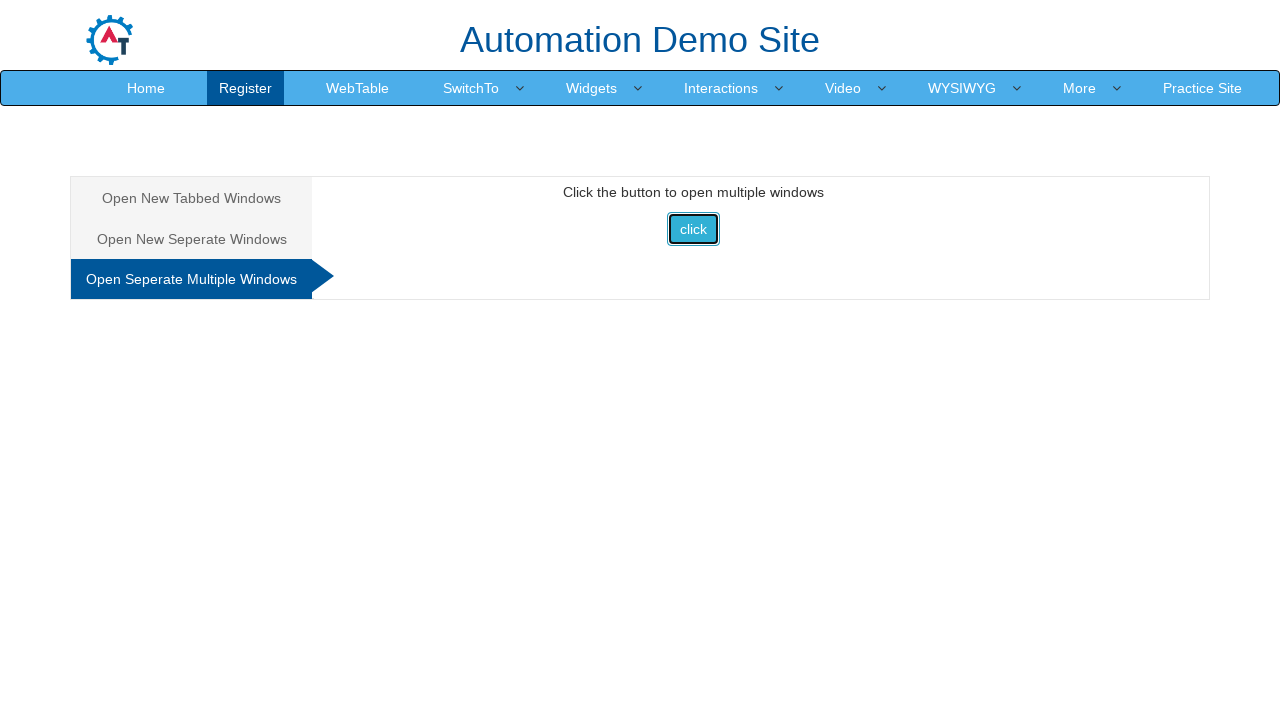